Tests clicking an Edit button on a list of people page, which should redirect to an edit page

Starting URL: https://uljanovs.github.io/site/tasks/list_of_people_with_jobs.html

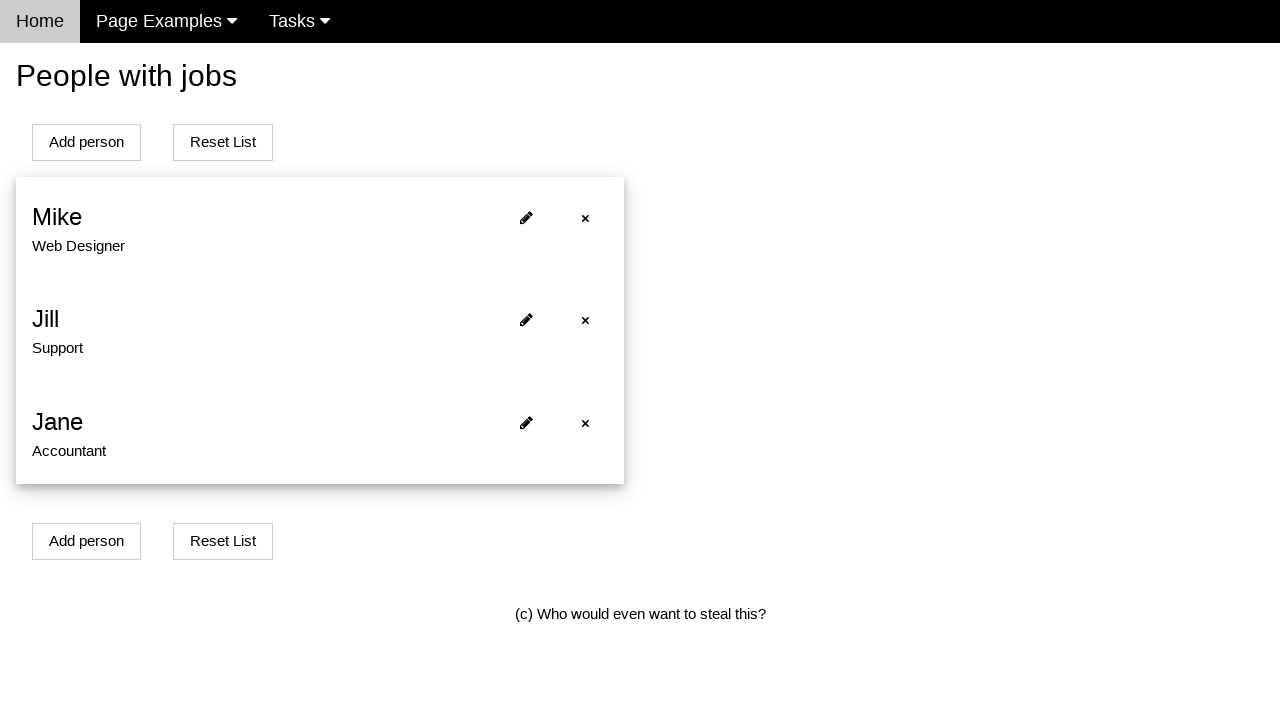

Clicked Edit button for person2 at (526, 422) on xpath=//*[@id='person2']/span[2]/i
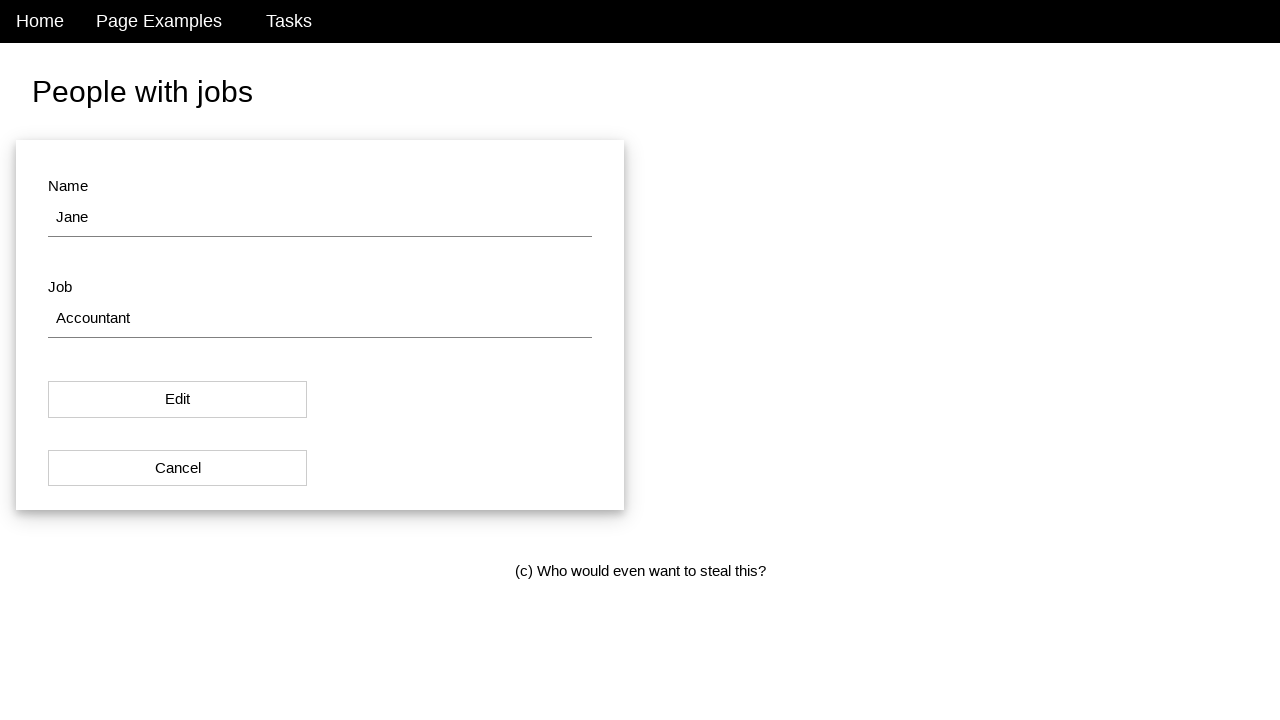

Waited for page navigation to complete
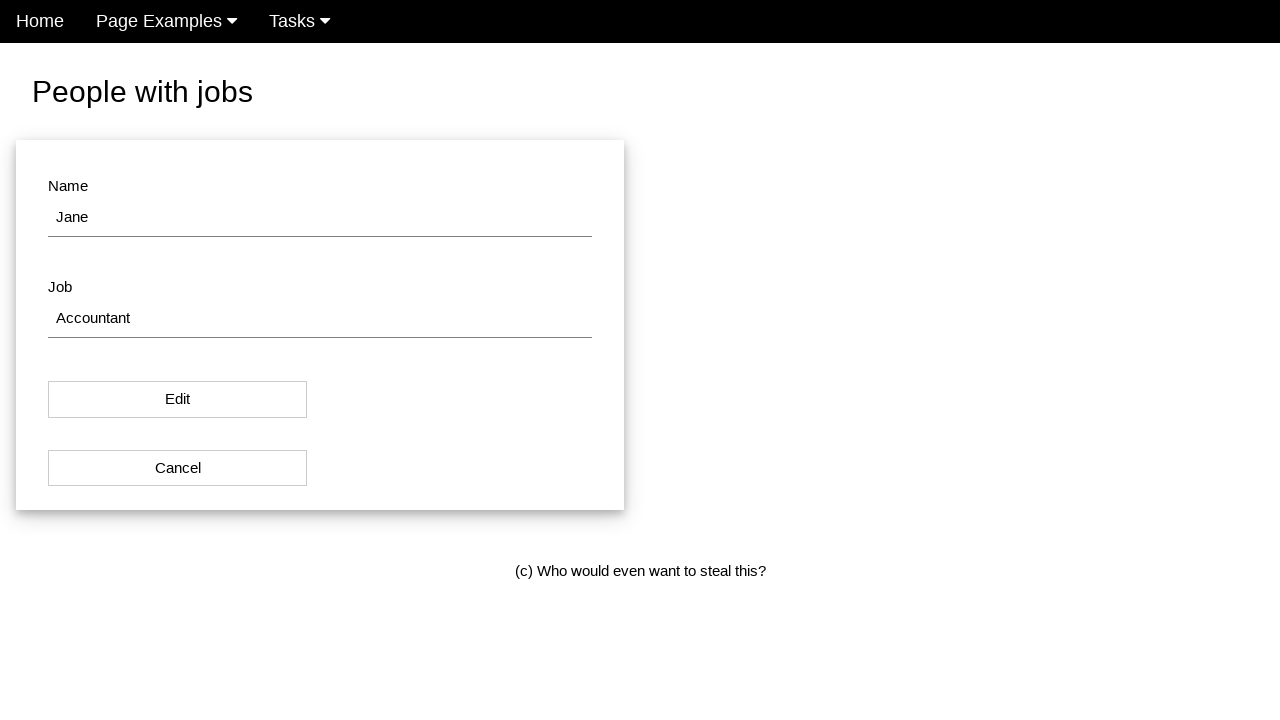

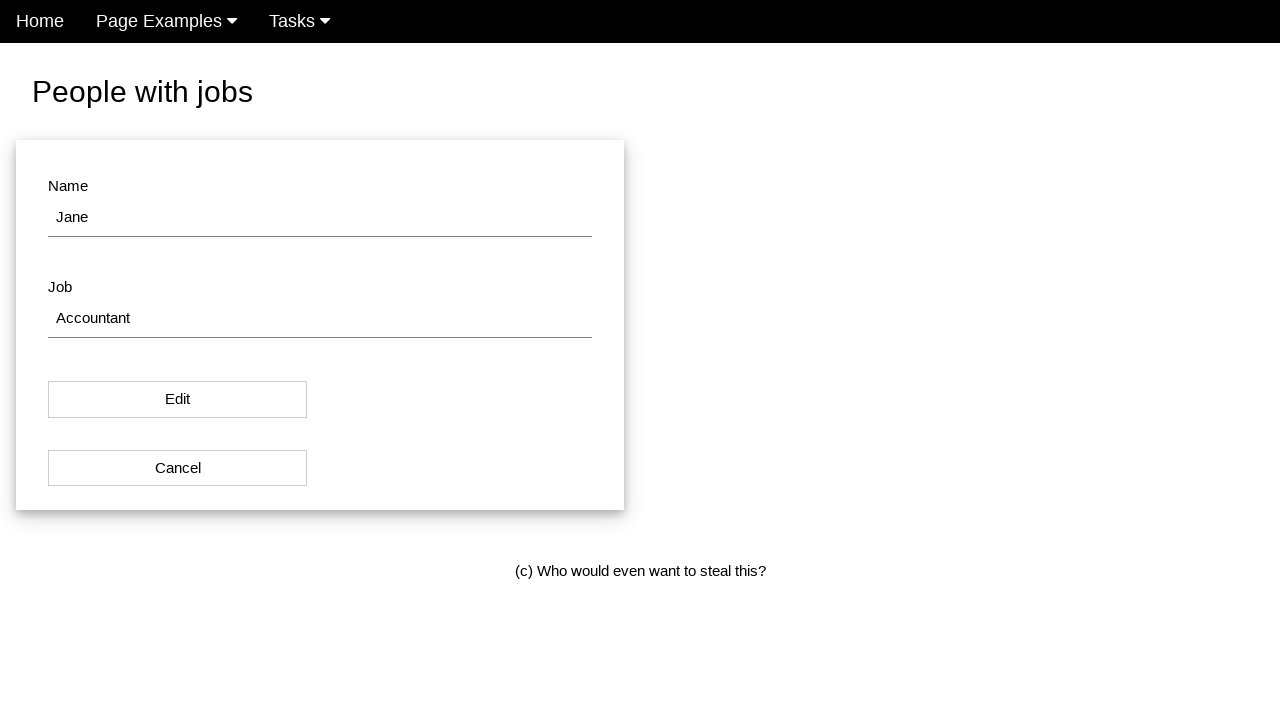